Tests JavaScript alert, confirm, and prompt popup handling by clicking buttons that trigger each popup type and accepting or dismissing them

Starting URL: https://chandanachaitanya.github.io/selenium-practice-site/?languages=Java&enterText=

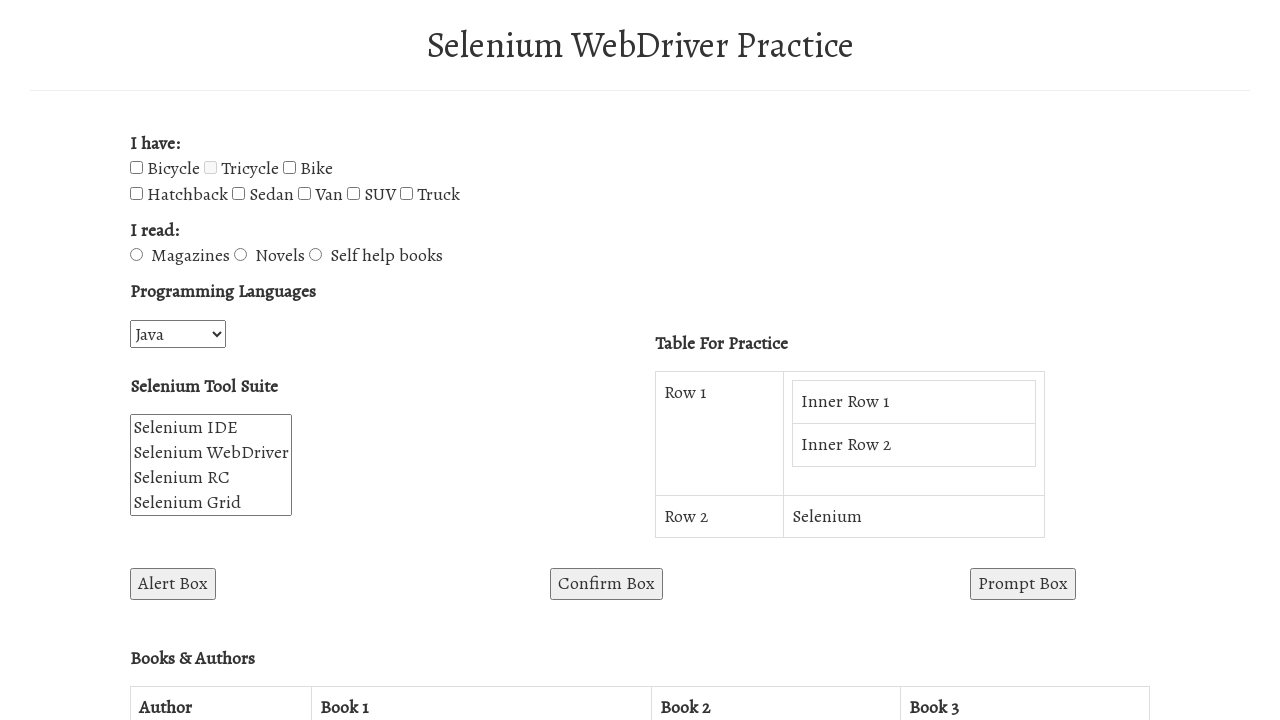

Clicked alert box button to trigger JavaScript alert at (173, 584) on #alertBox
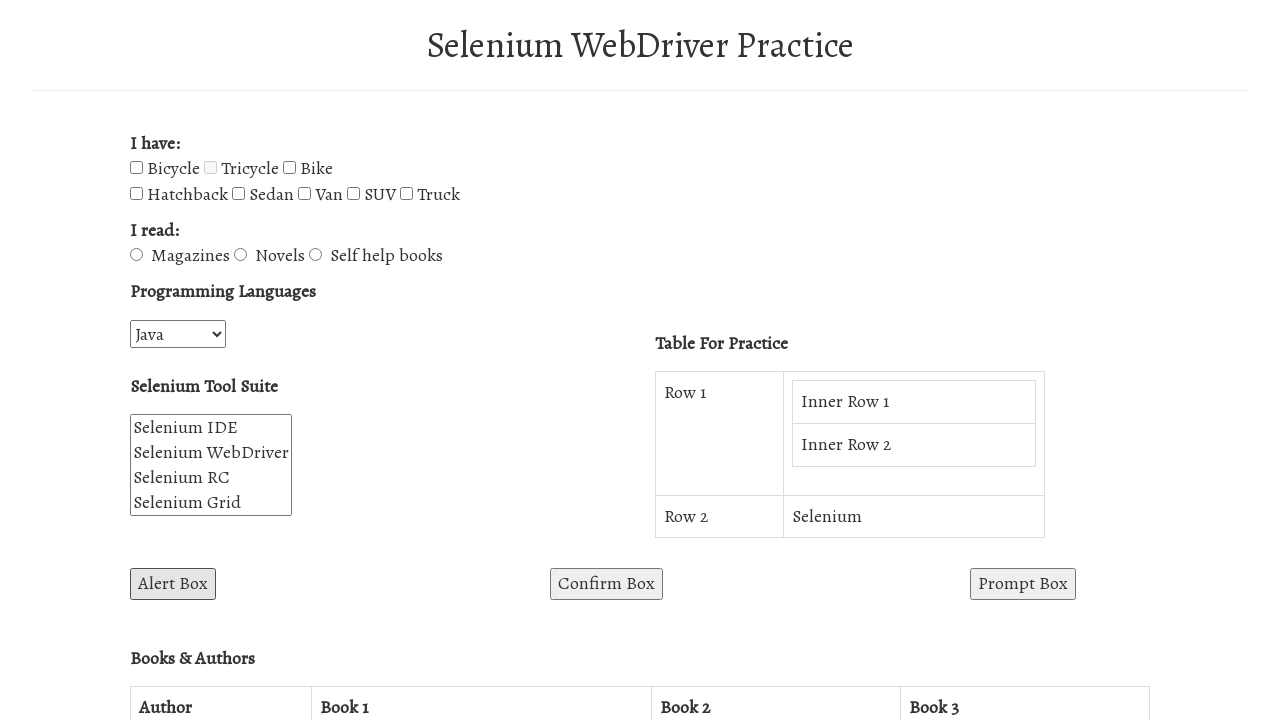

Registered dialog handler to accept alert popup
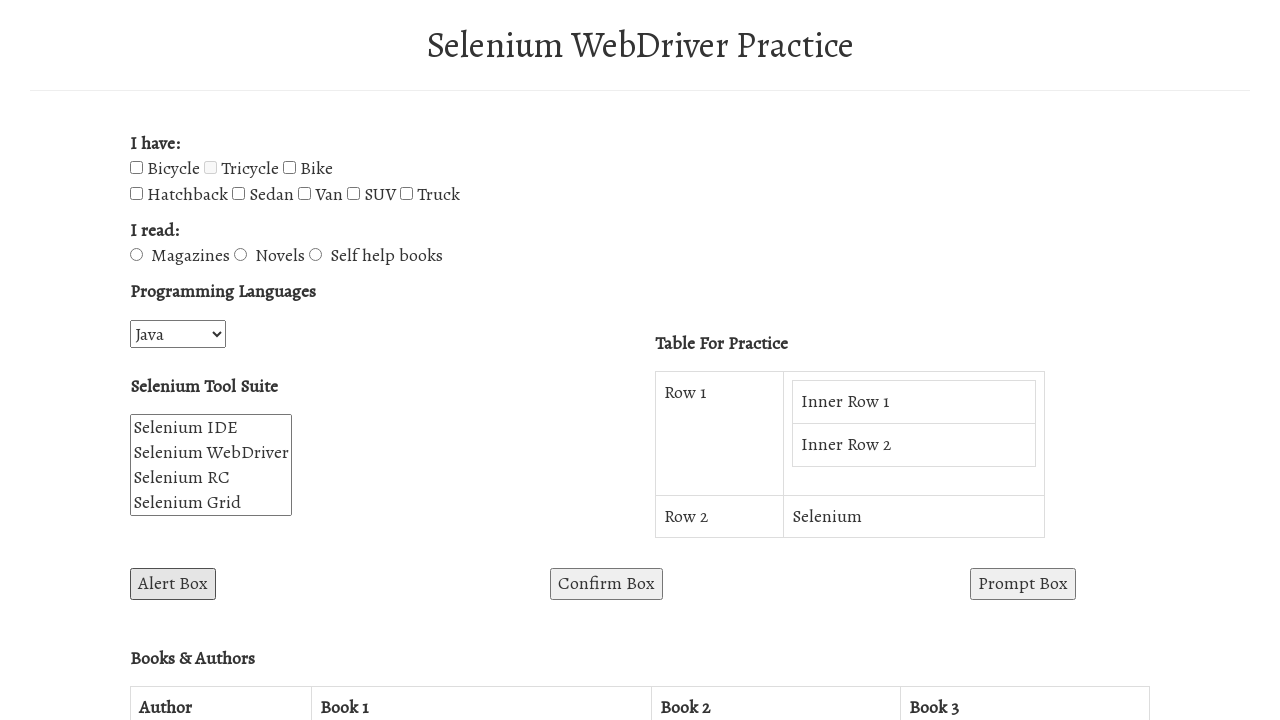

Waited 1 second for alert to be processed
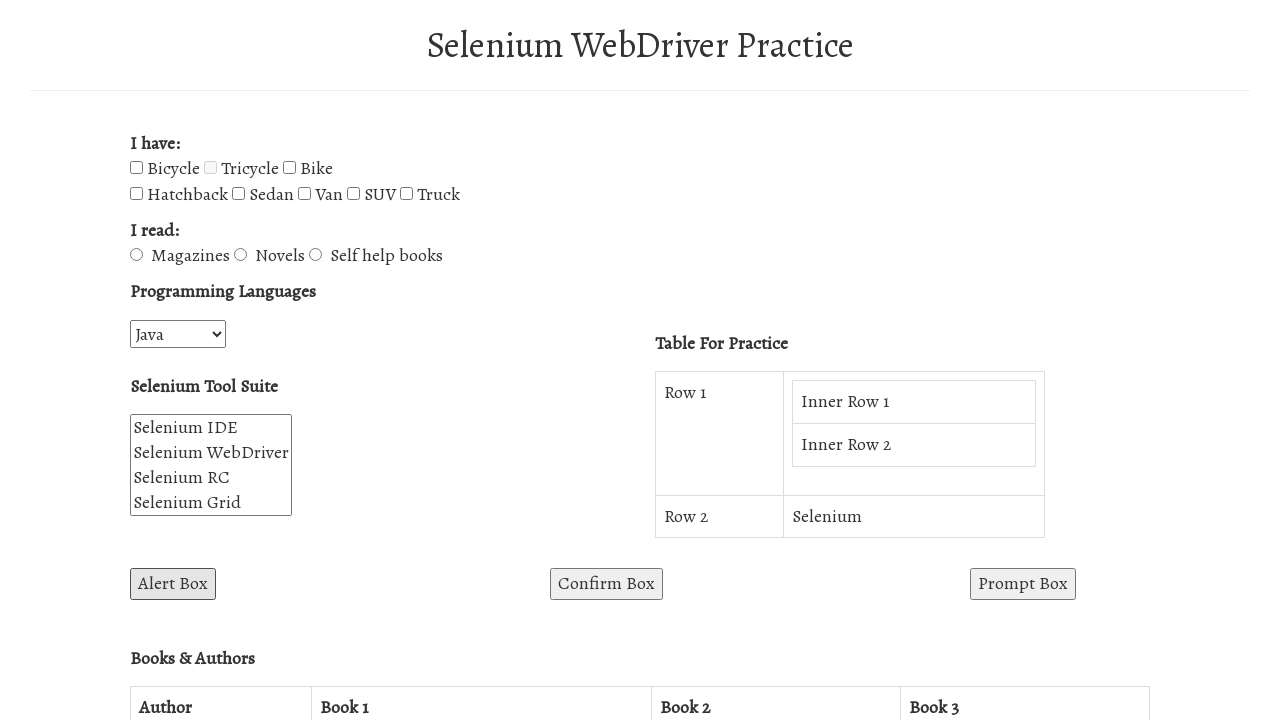

Clicked confirm box button to trigger confirm popup at (606, 584) on #confirmBox
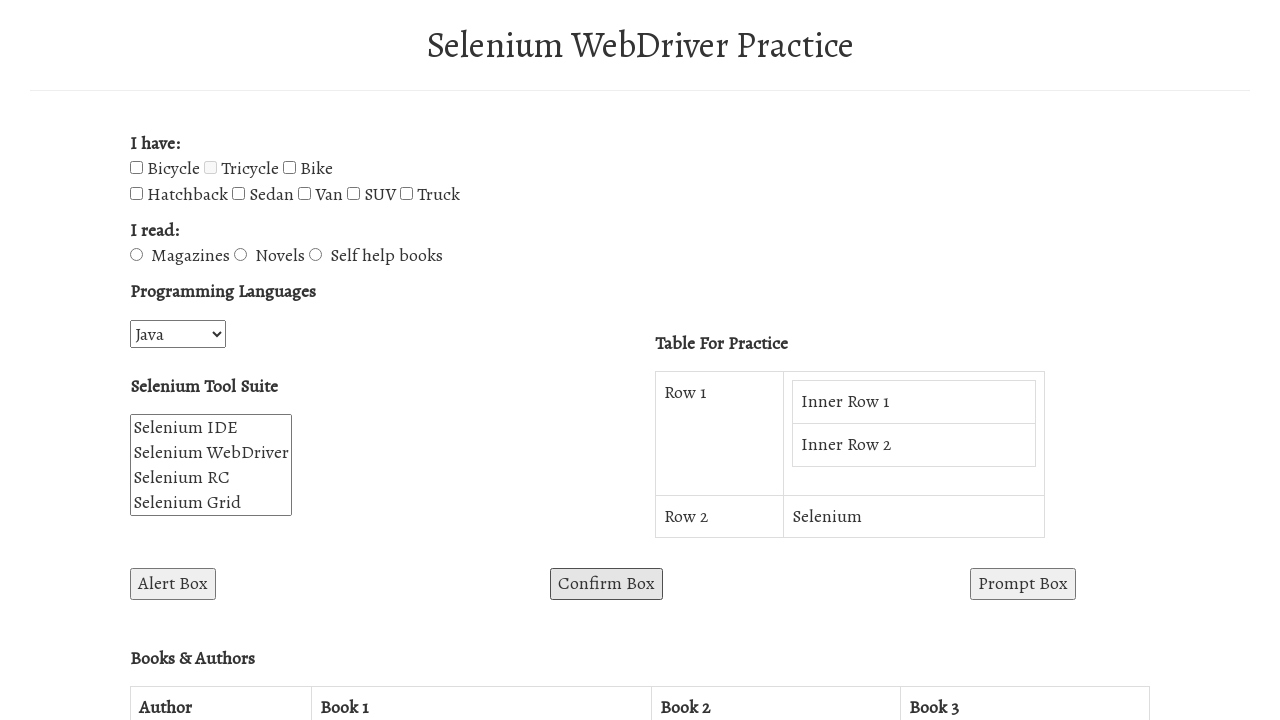

Registered dialog handler to dismiss confirm popup
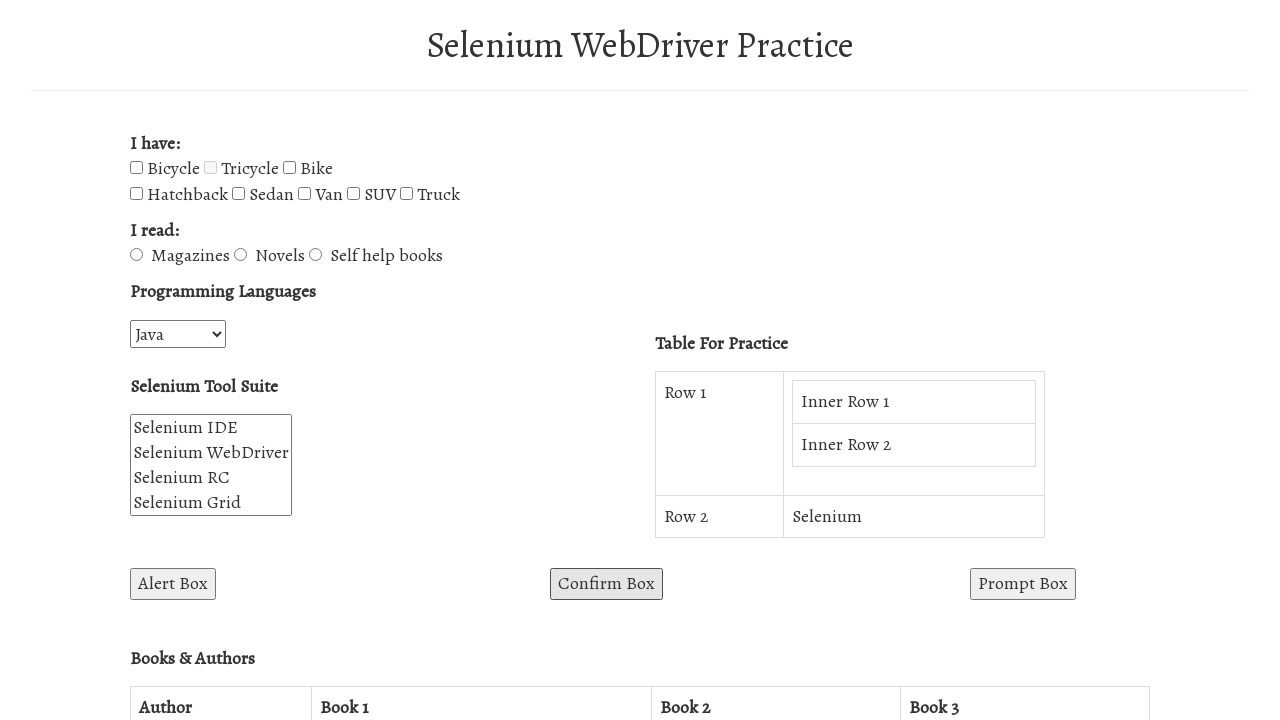

Waited 1 second for confirm popup to be processed
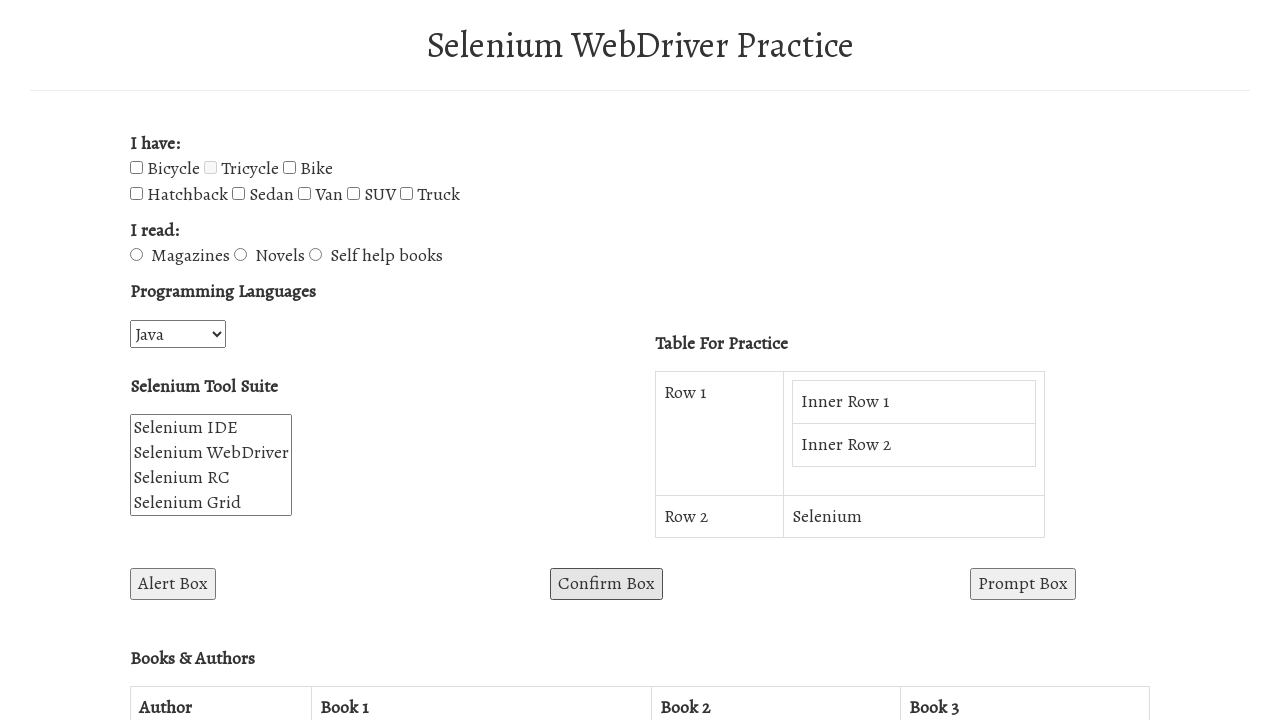

Clicked prompt box button to trigger prompt popup at (1023, 584) on button:text('Prompt Box')
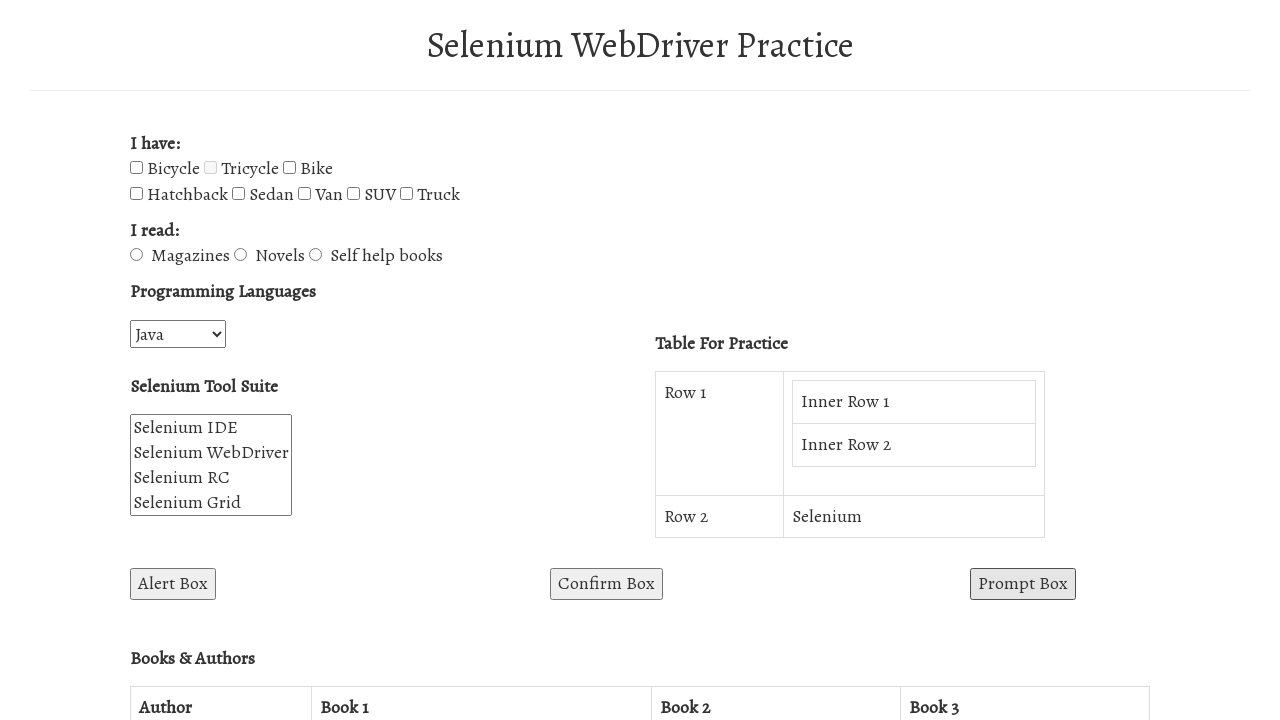

Registered dialog handler to dismiss prompt popup
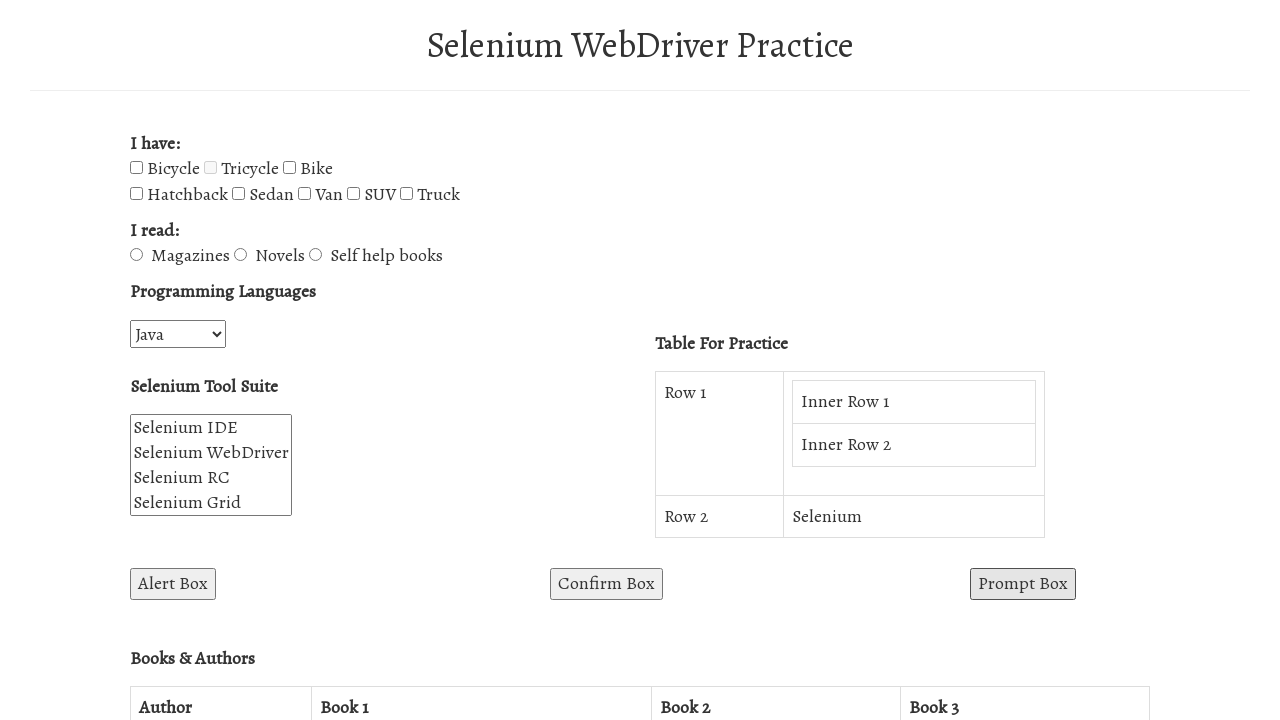

Waited 1 second for prompt popup to be processed
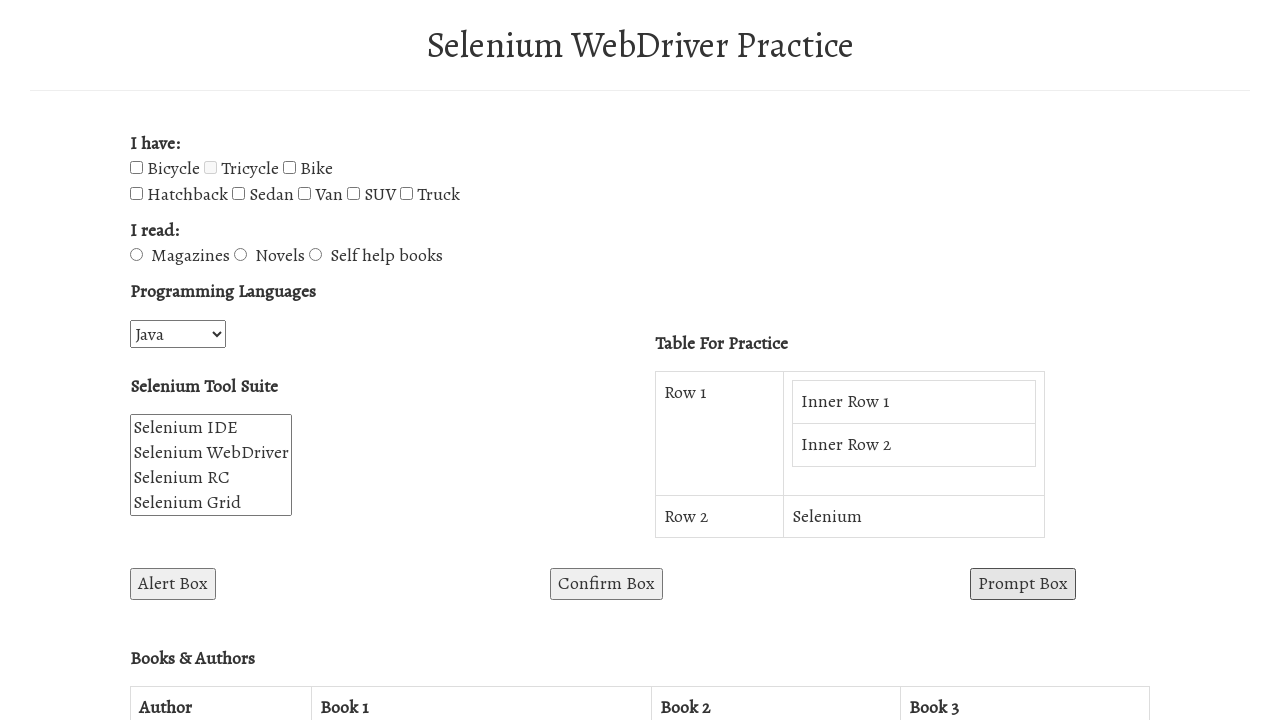

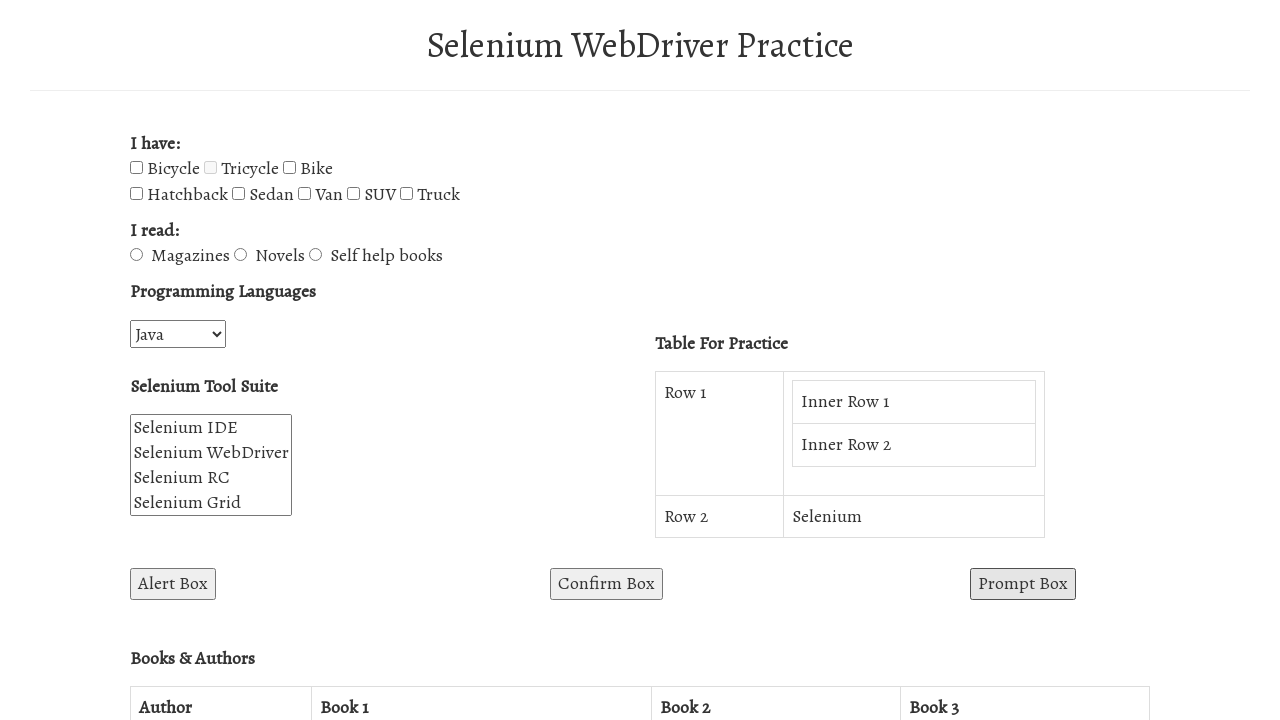